Fills out a practice registration form on DemoQA with personal information including name, email, gender, phone number, hobbies, subjects, and address

Starting URL: https://demoqa.com/automation-practice-form

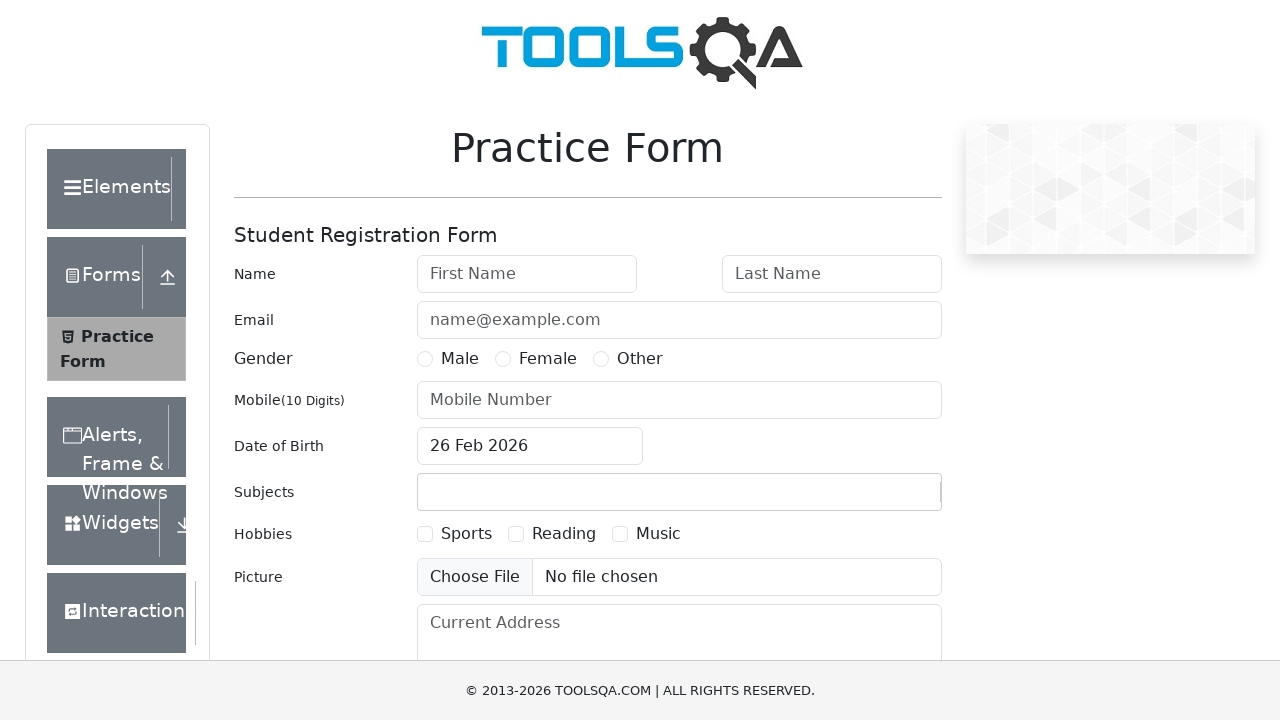

Filled first name field with 'Aidin' on #firstName
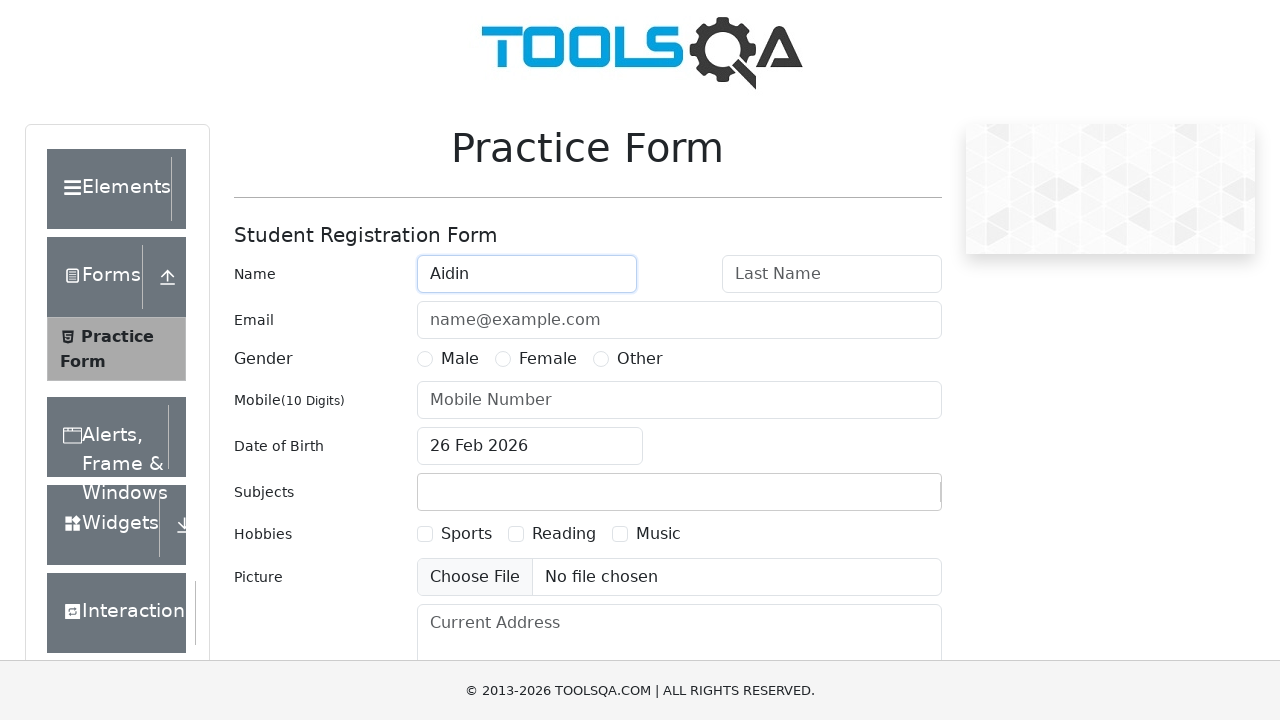

Filled last name field with 'Iskenderov' on #lastName
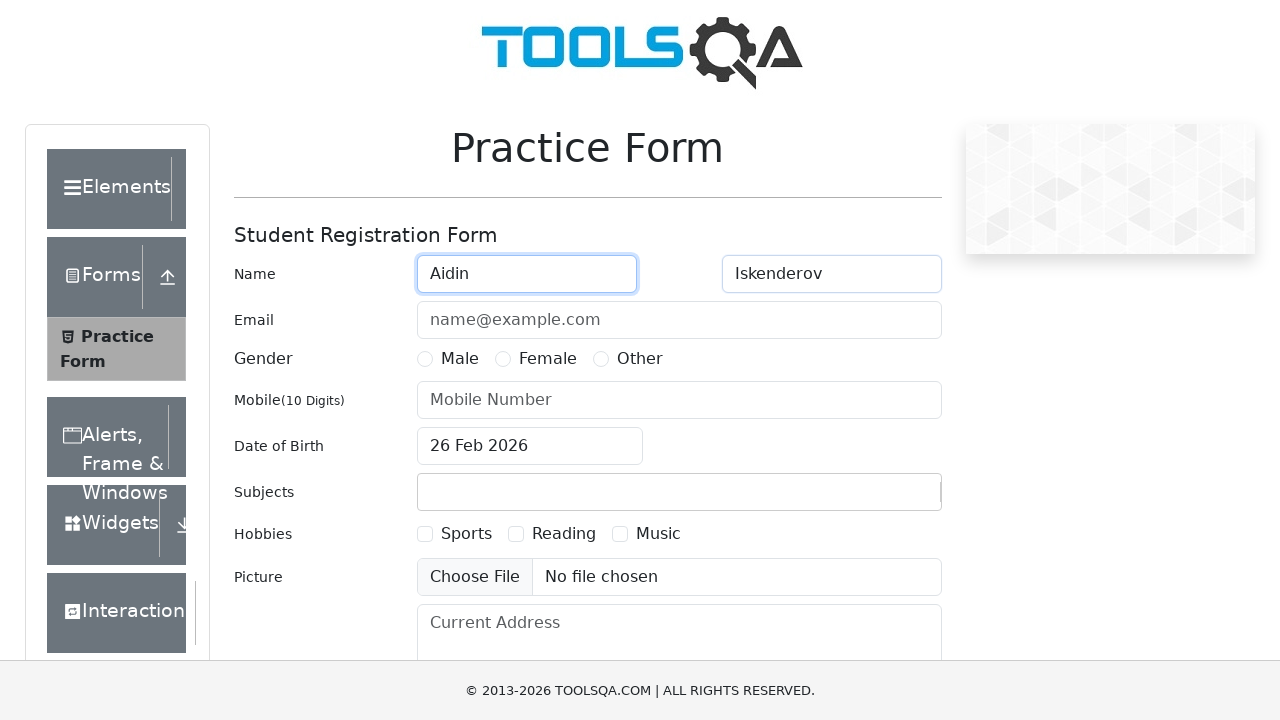

Filled email field with 'aidin@gmail.com' on #userEmail
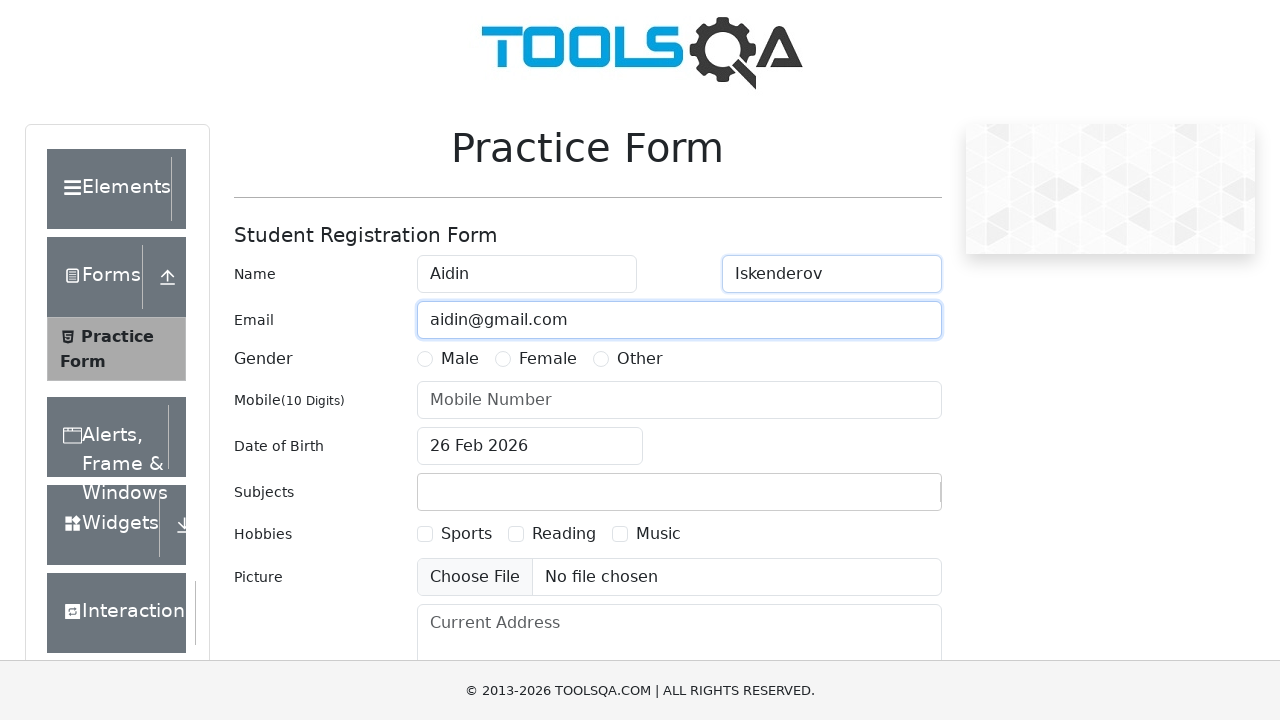

Selected gender option (Other) at (640, 359) on label[for='gender-radio-3']
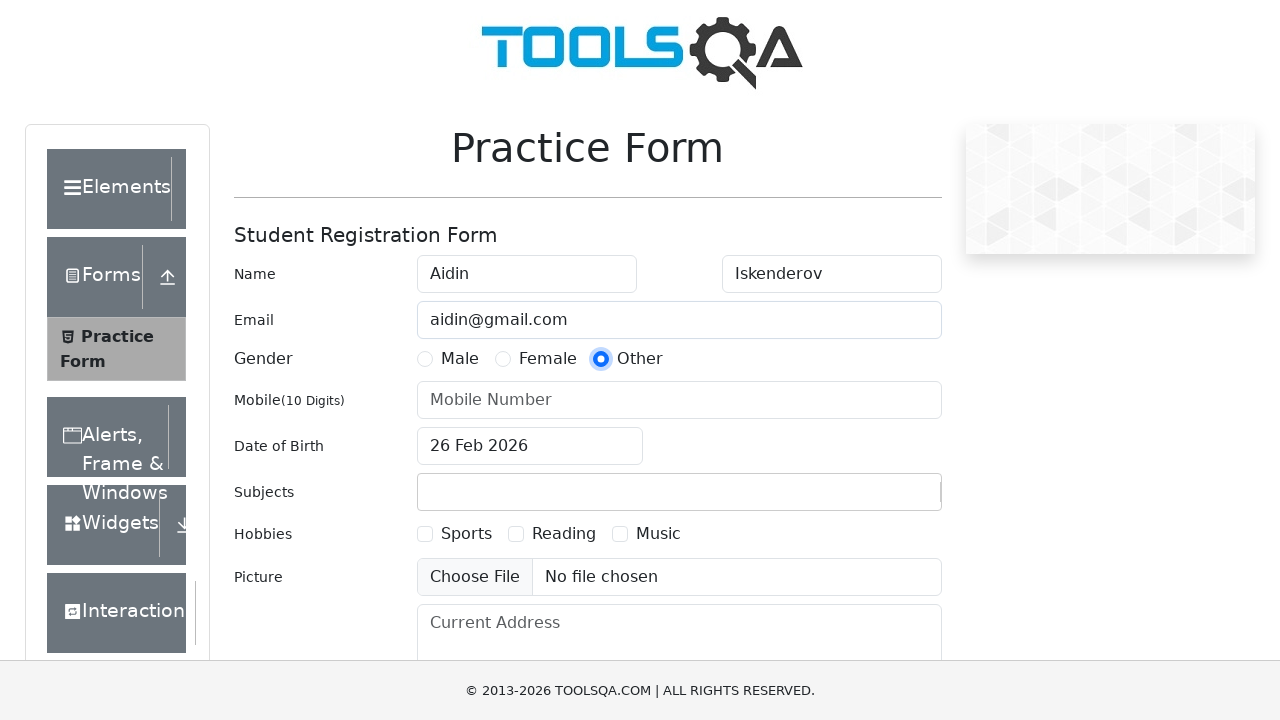

Filled phone number field with '0772342576' on #userNumber
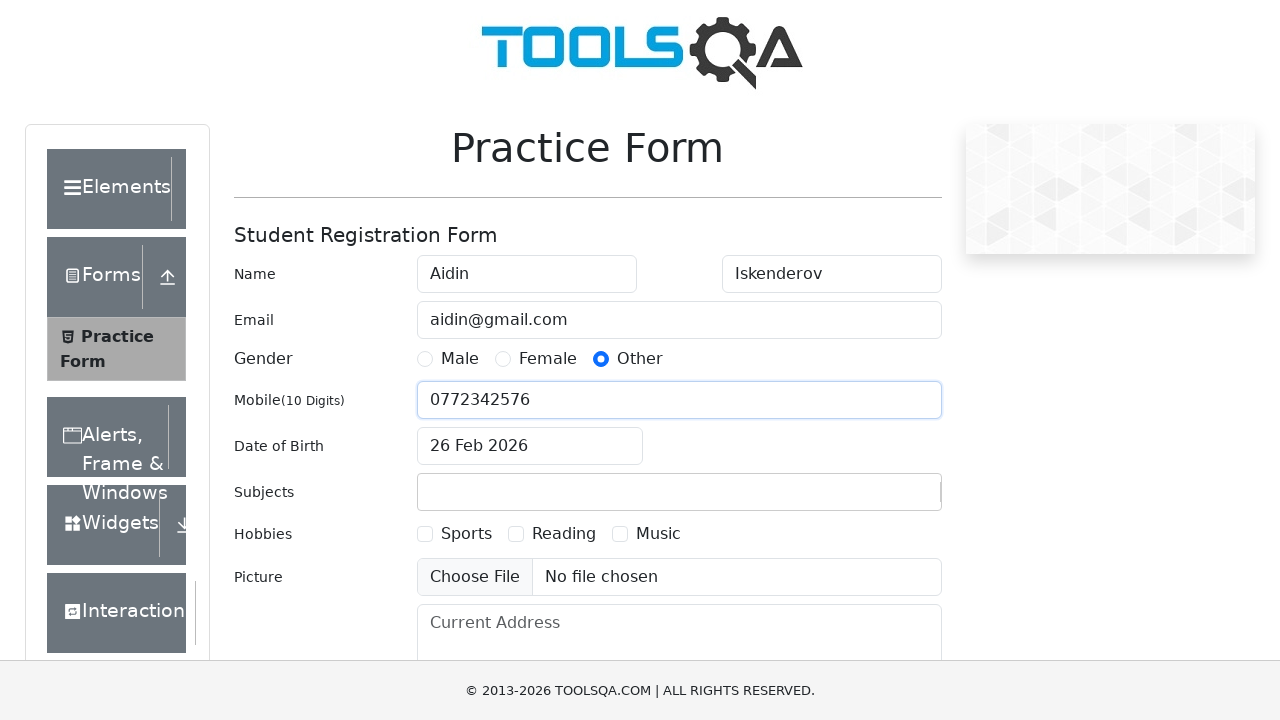

Selected hobbies checkbox (Sports) at (466, 534) on label[for='hobbies-checkbox-1']
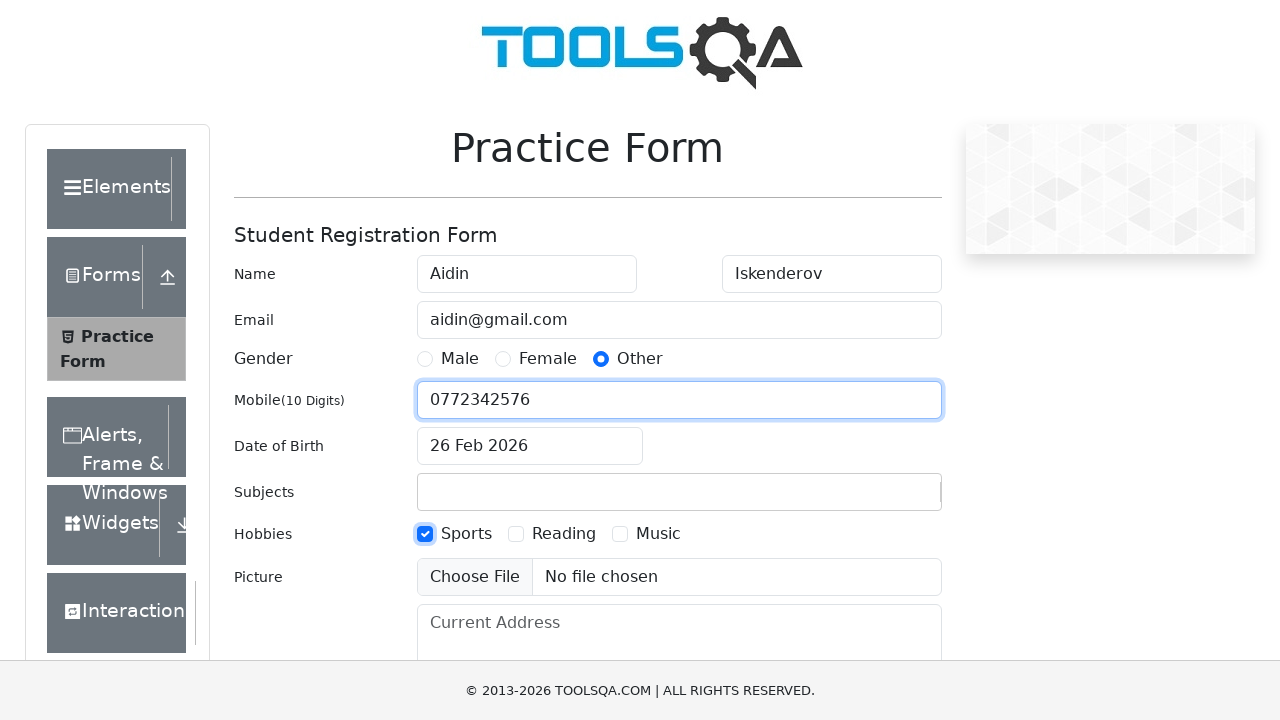

Filled current address field with 'Mederova 8/1' on #currentAddress
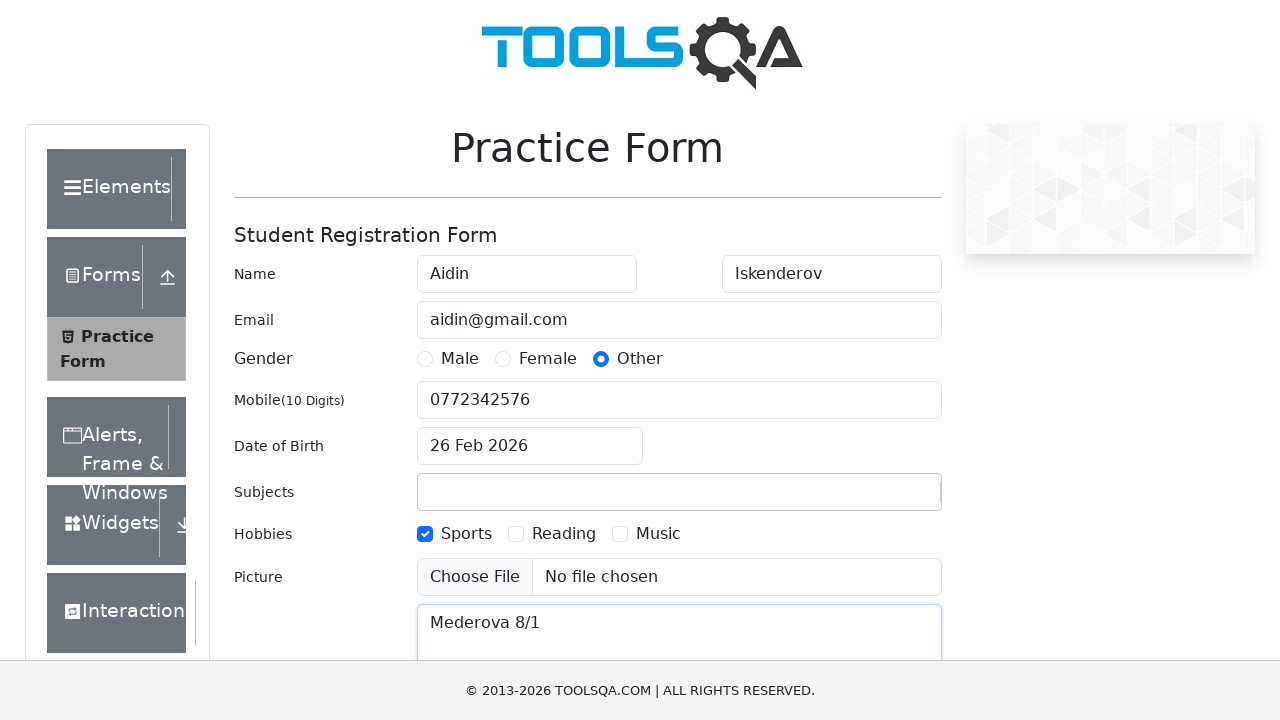

Filled subjects input field with 'English' on #subjectsInput
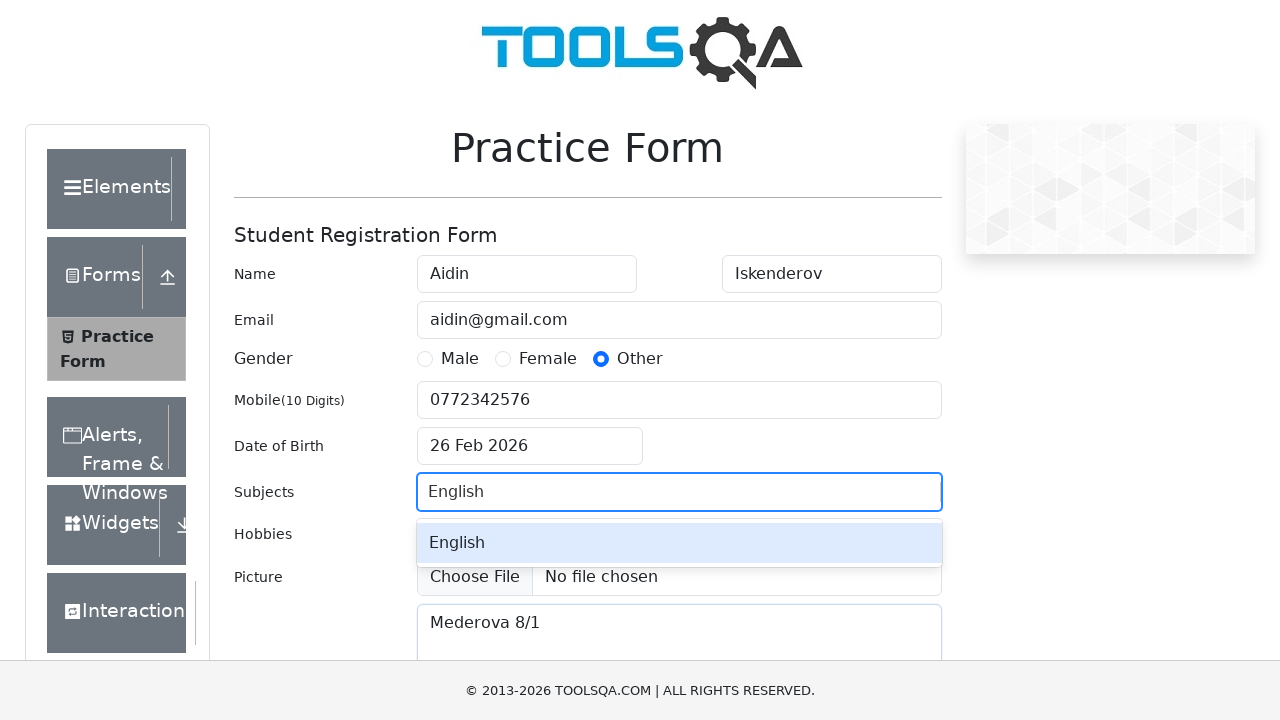

Pressed Tab key to confirm subject selection
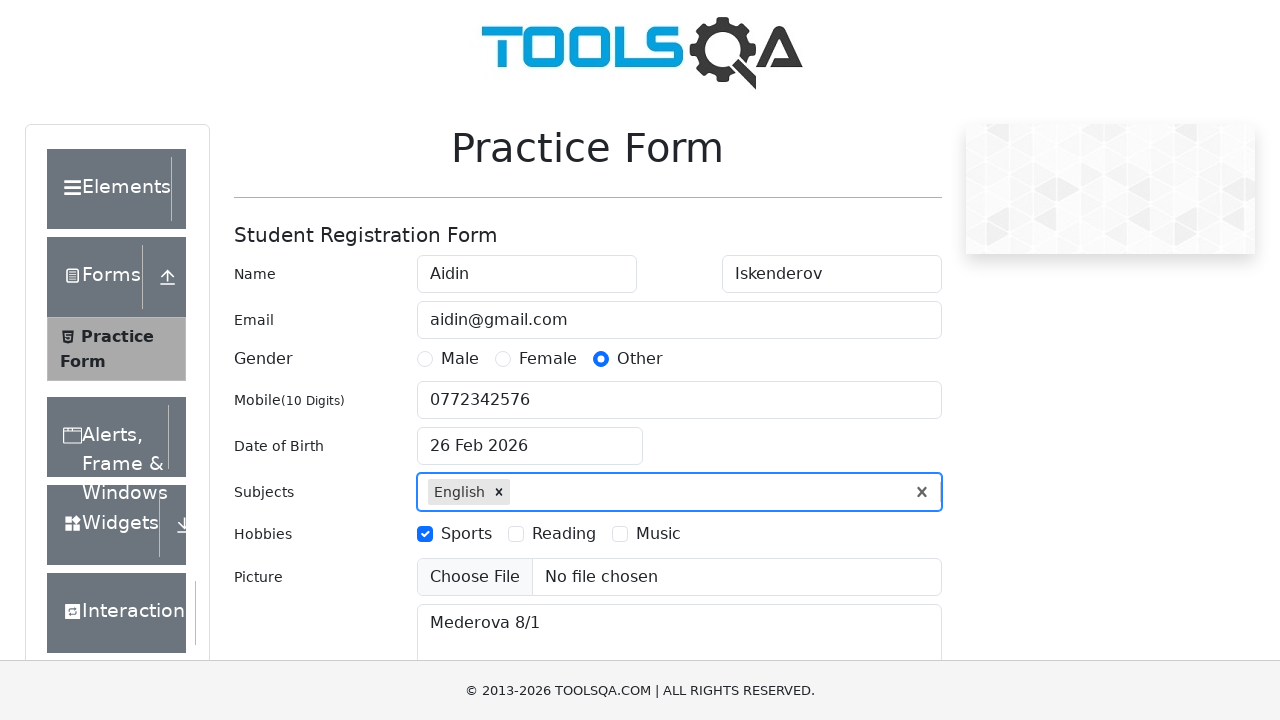

Waited 1000ms for form to process
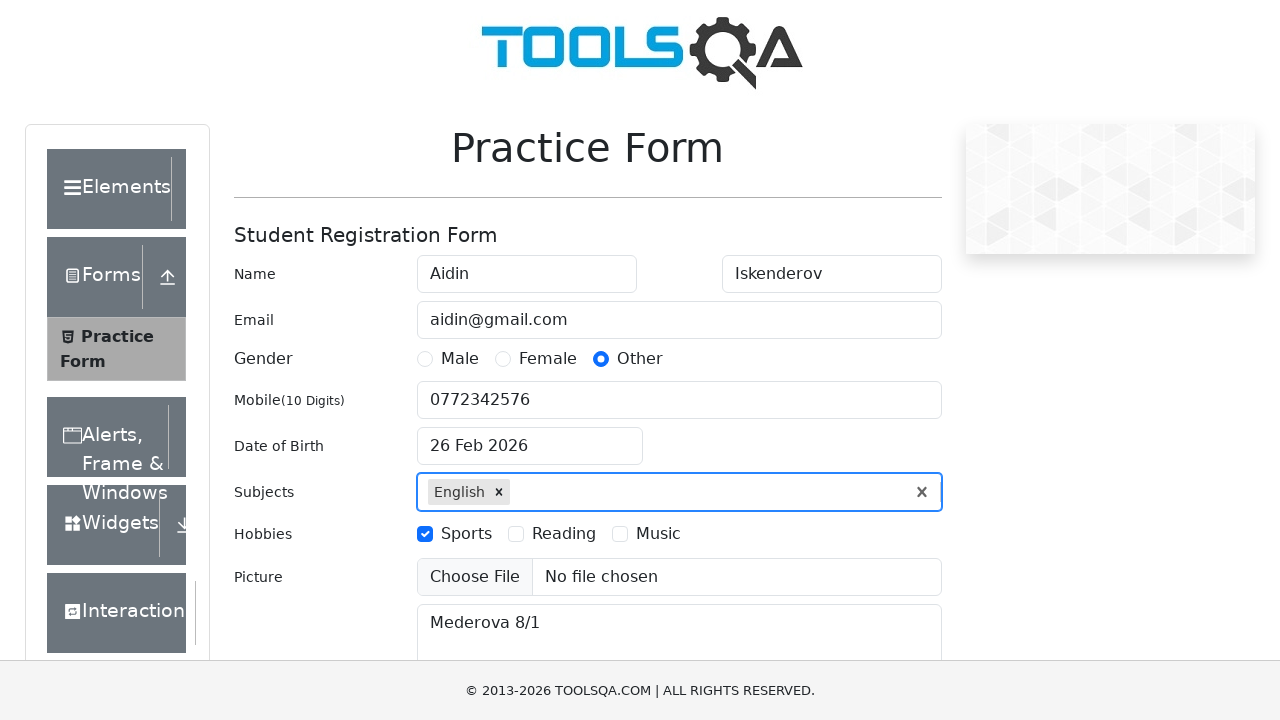

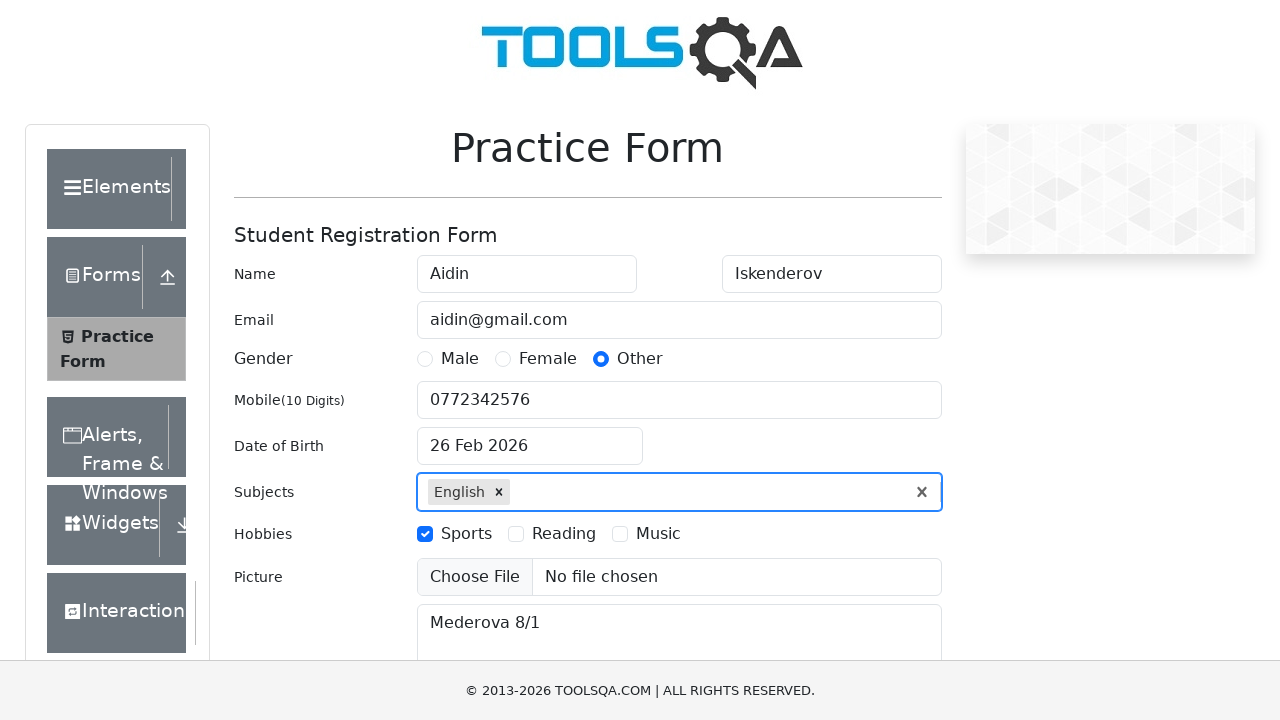